Navigates to Katalon demo site, clicks the "Make Appointment" button, and verifies the URL changes to the login page

Starting URL: https://katalon-demo-cura.herokuapp.com/

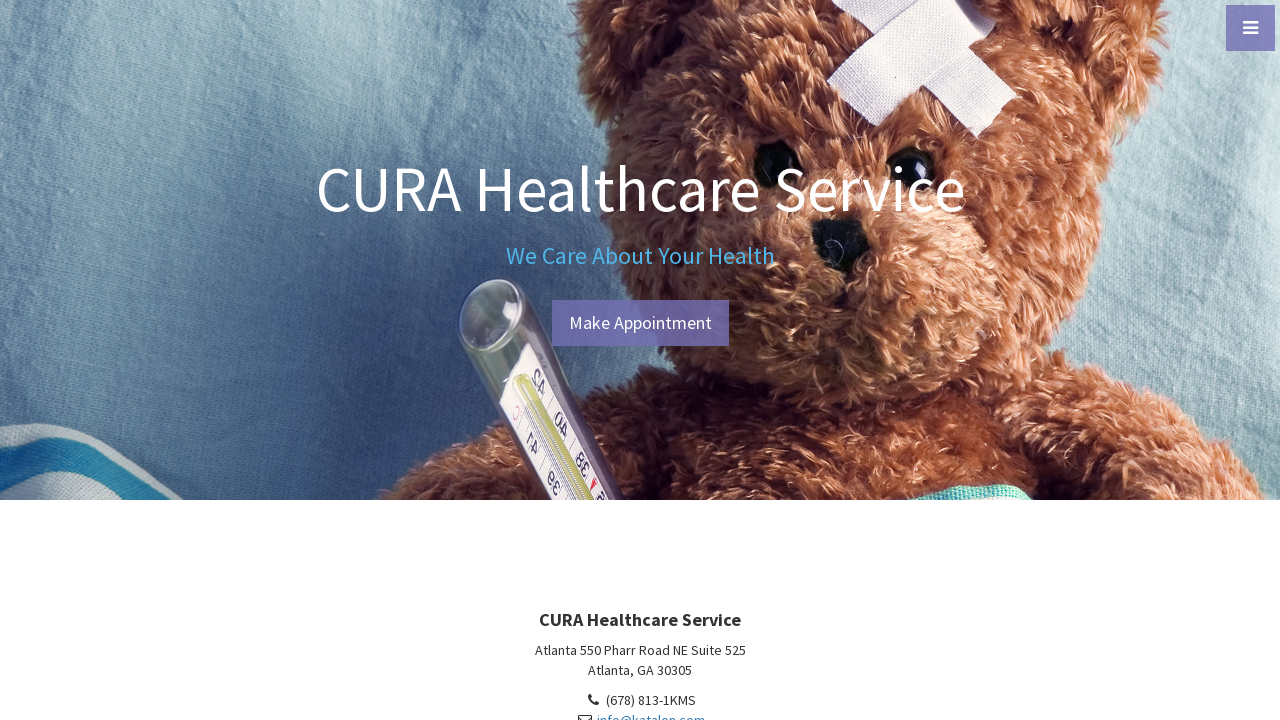

Clicked the 'Make Appointment' button at (640, 323) on #btn-make-appointment
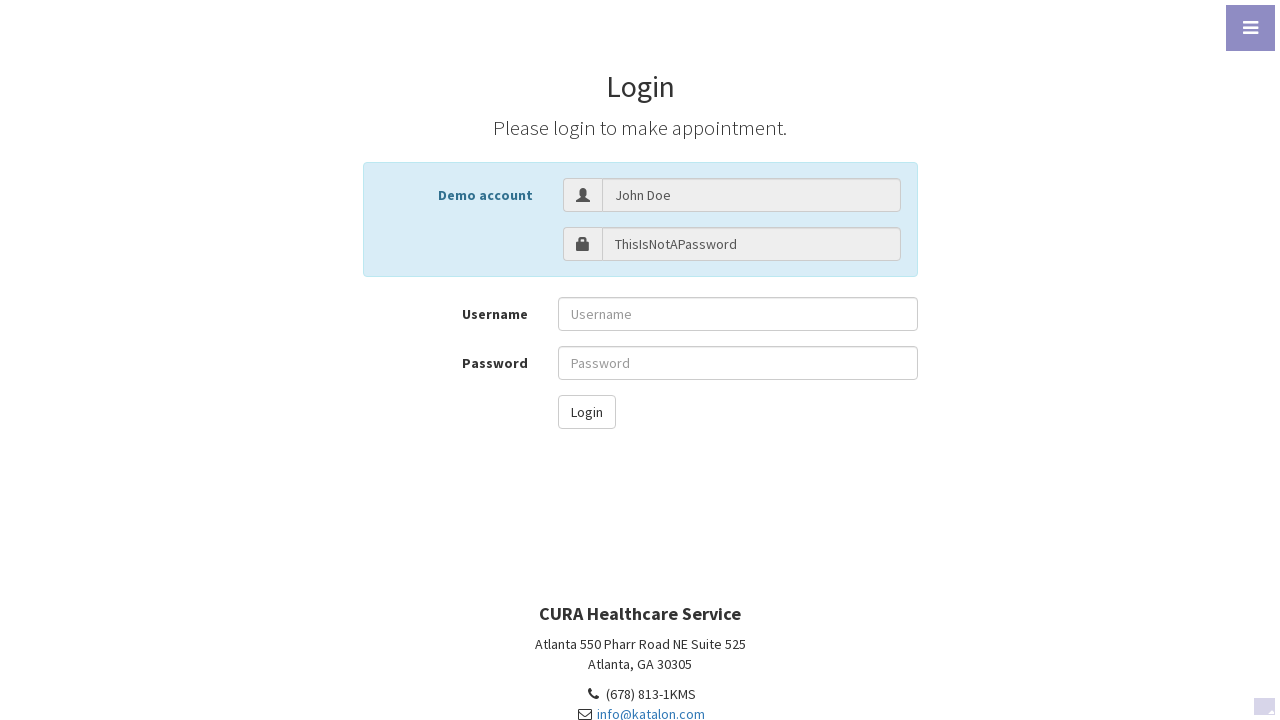

Verified URL changed to login page
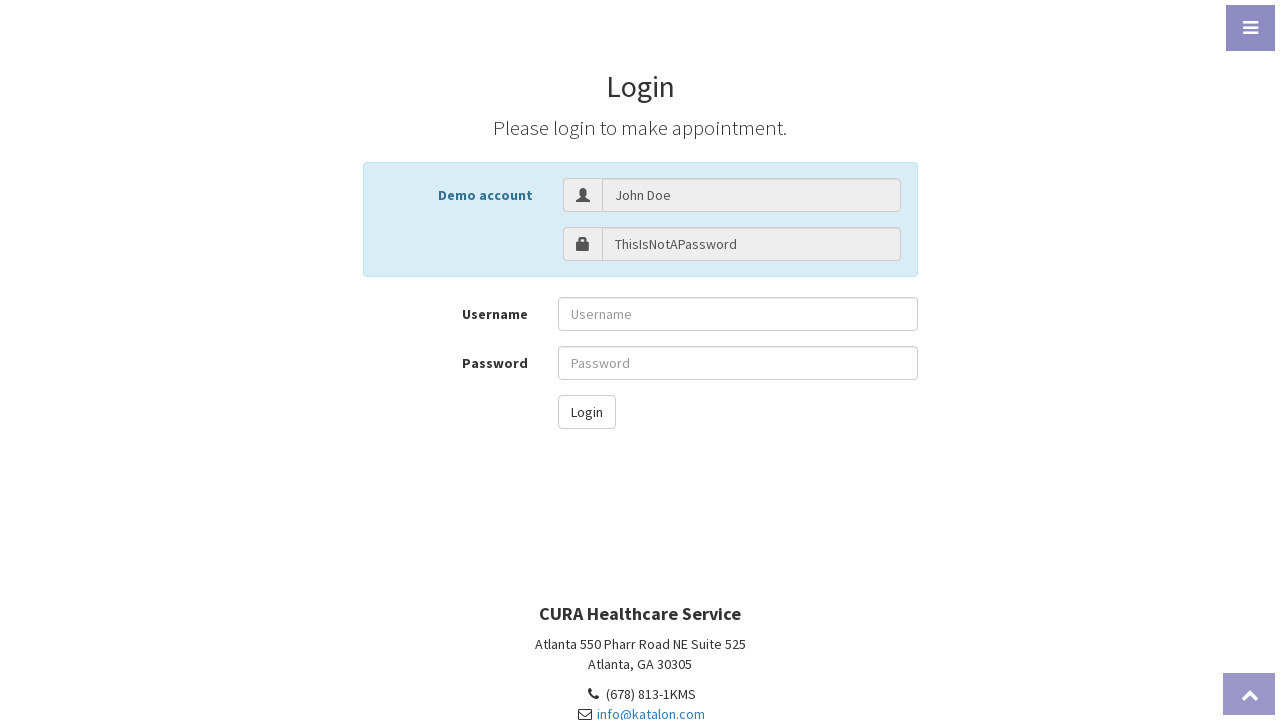

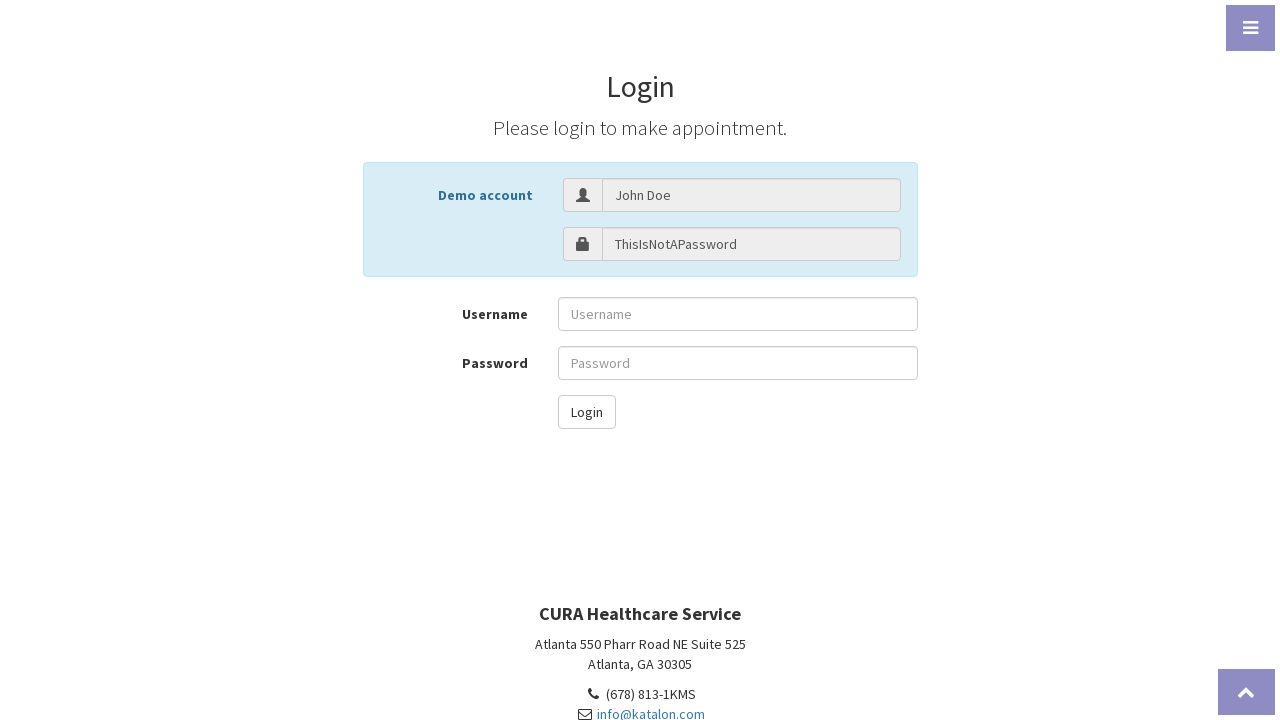